Tests user registration by navigating to the login/registration page, filling in a unique email and password, and clicking the registration button to create a new account.

Starting URL: https://telranedu.web.app/home

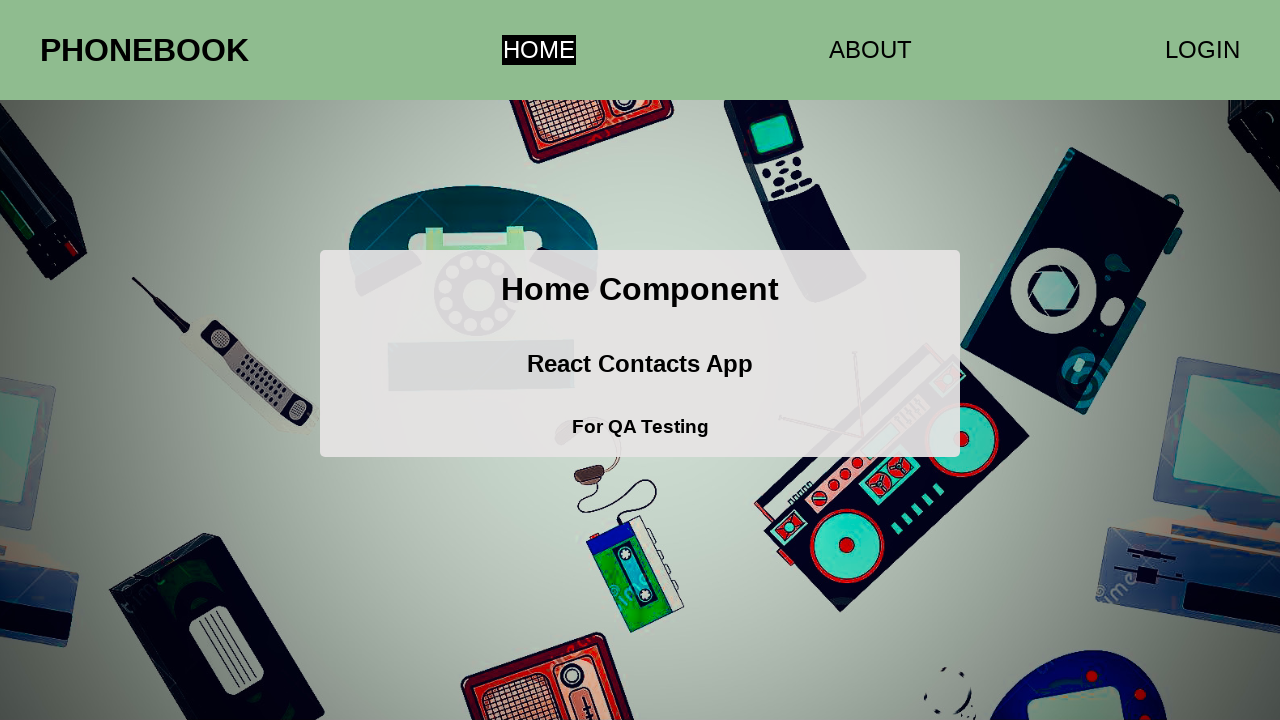

Clicked LOGIN link to open registration/login form at (1202, 50) on xpath=//*[.='LOGIN']
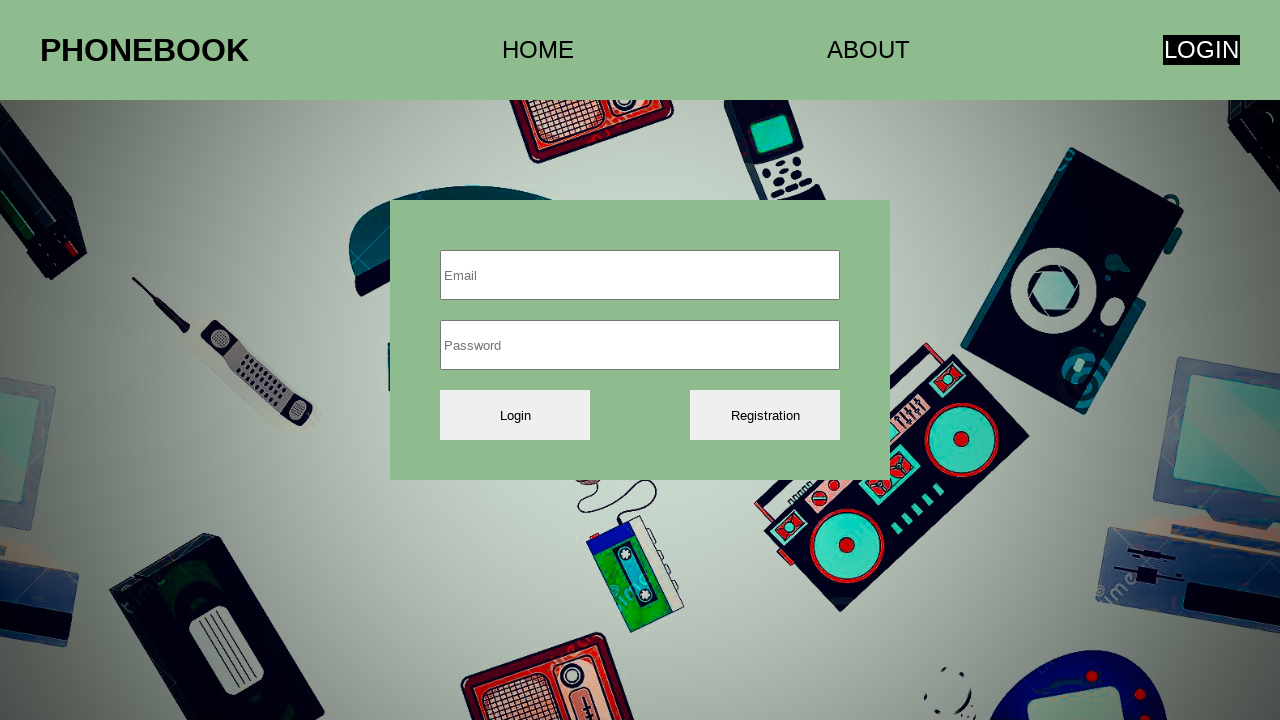

Generated unique email: marzh3274@com
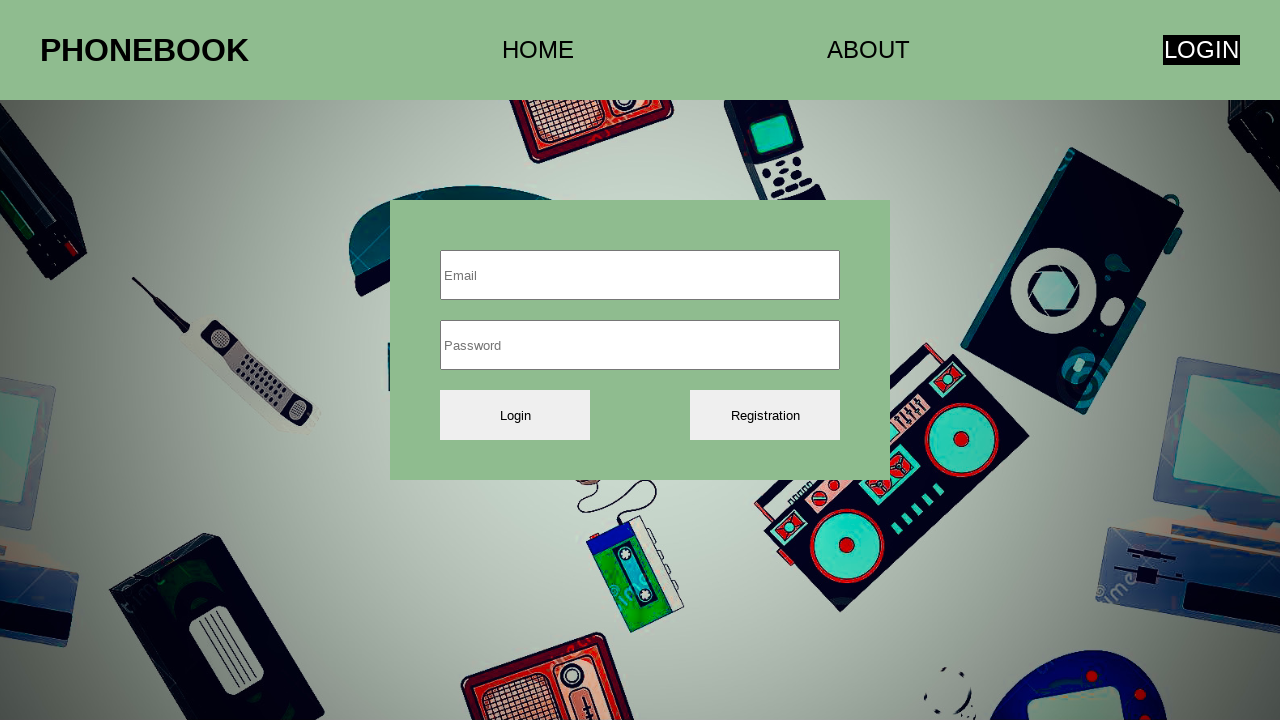

Clicked on email input field at (640, 275) on xpath=//input[1]
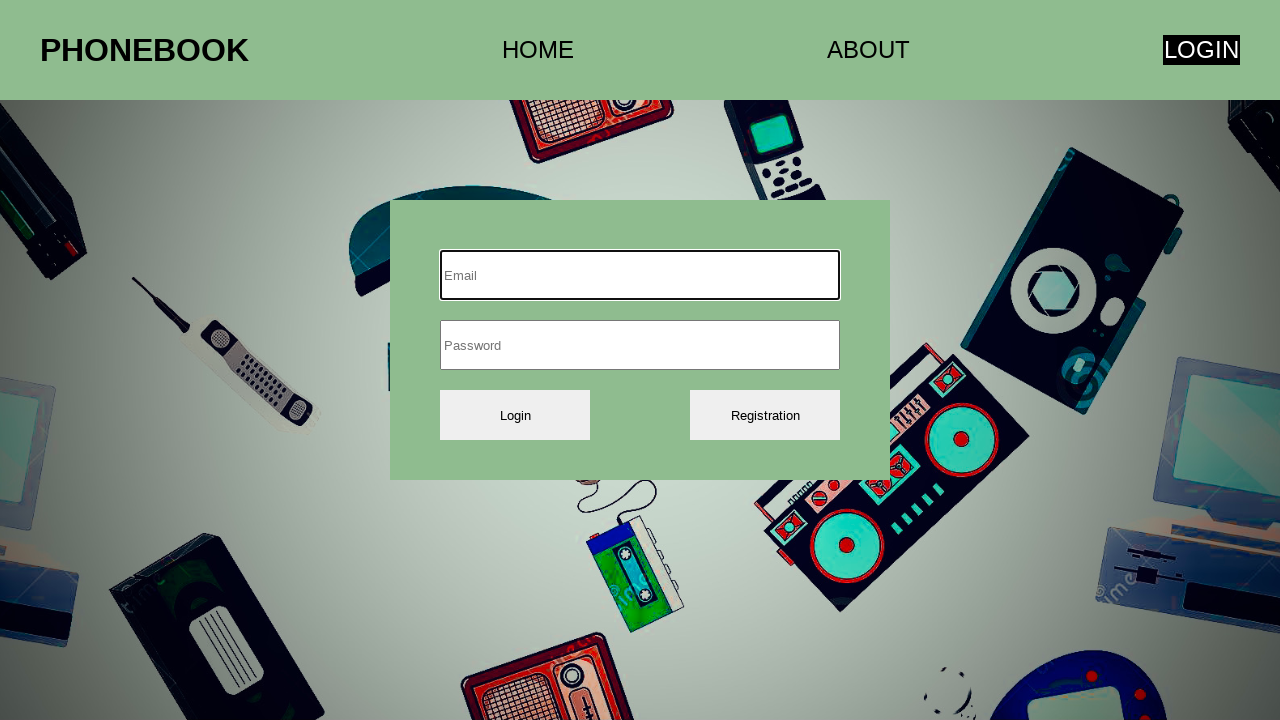

Filled email field with marzh3274@com on xpath=//input[1]
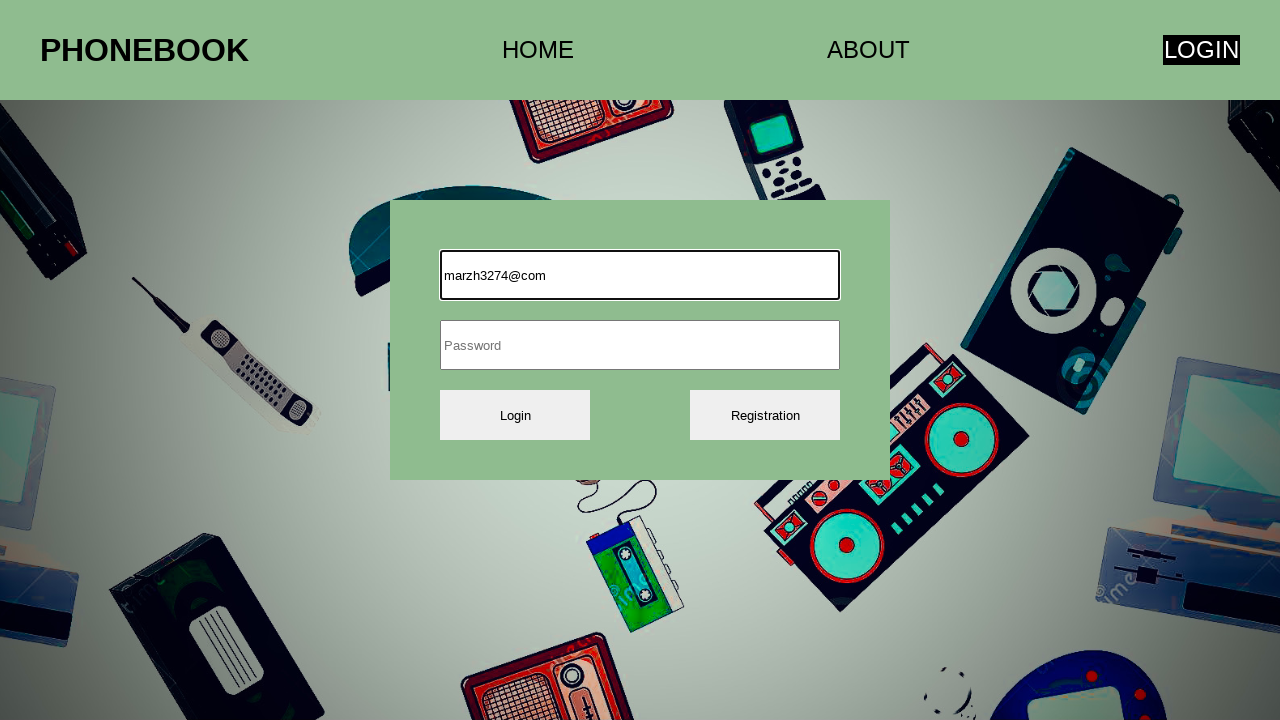

Clicked on password input field at (640, 345) on xpath=//input[2]
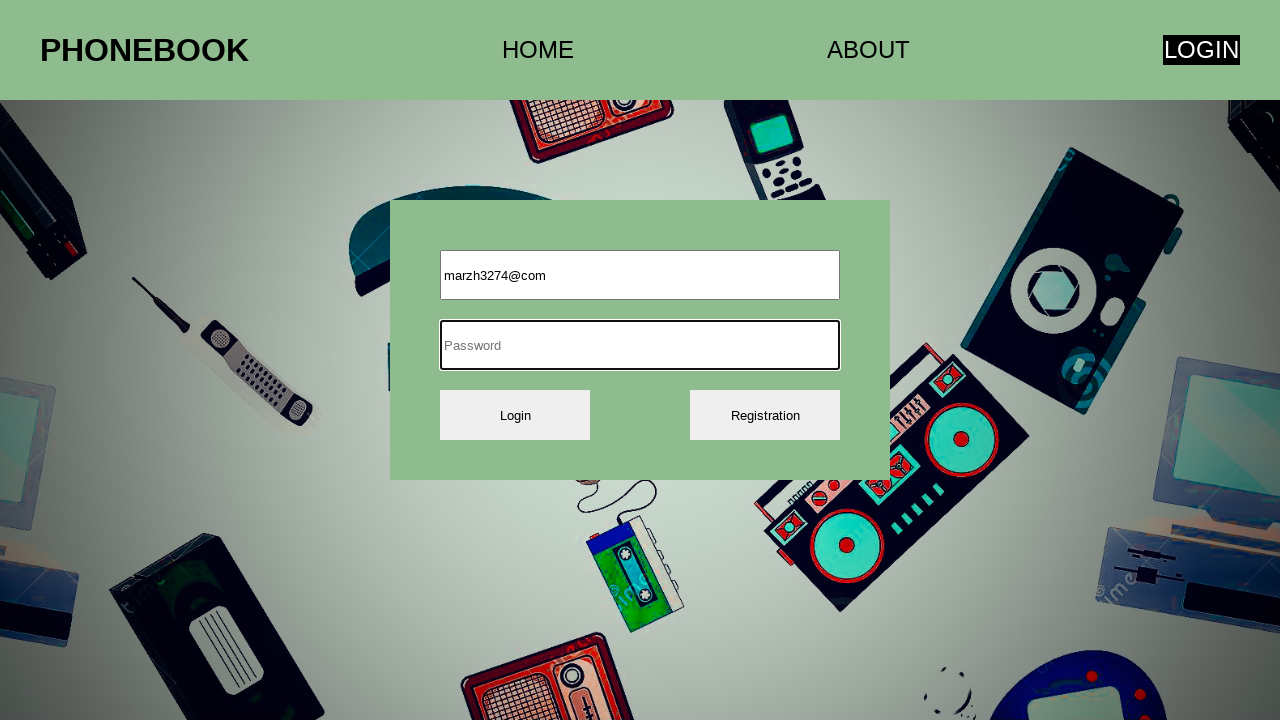

Filled password field with secure password on xpath=//input[2]
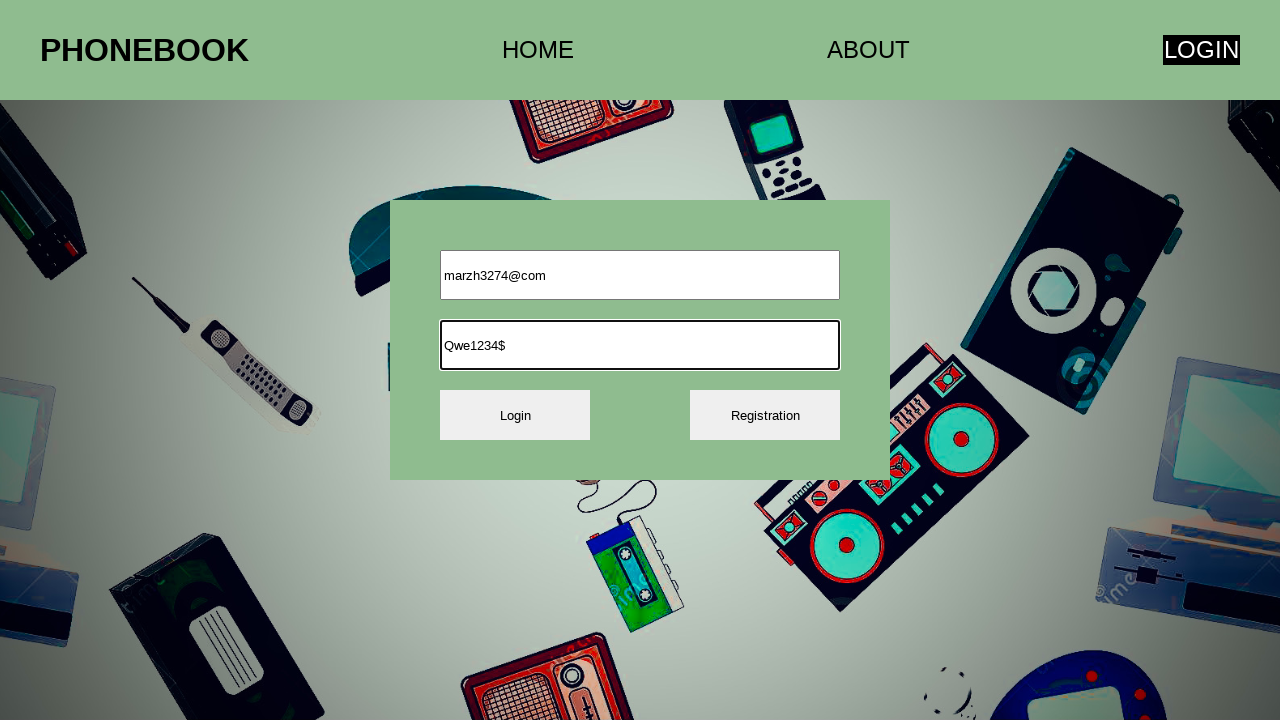

Clicked registration button to create new account at (765, 415) on xpath=//button[2]
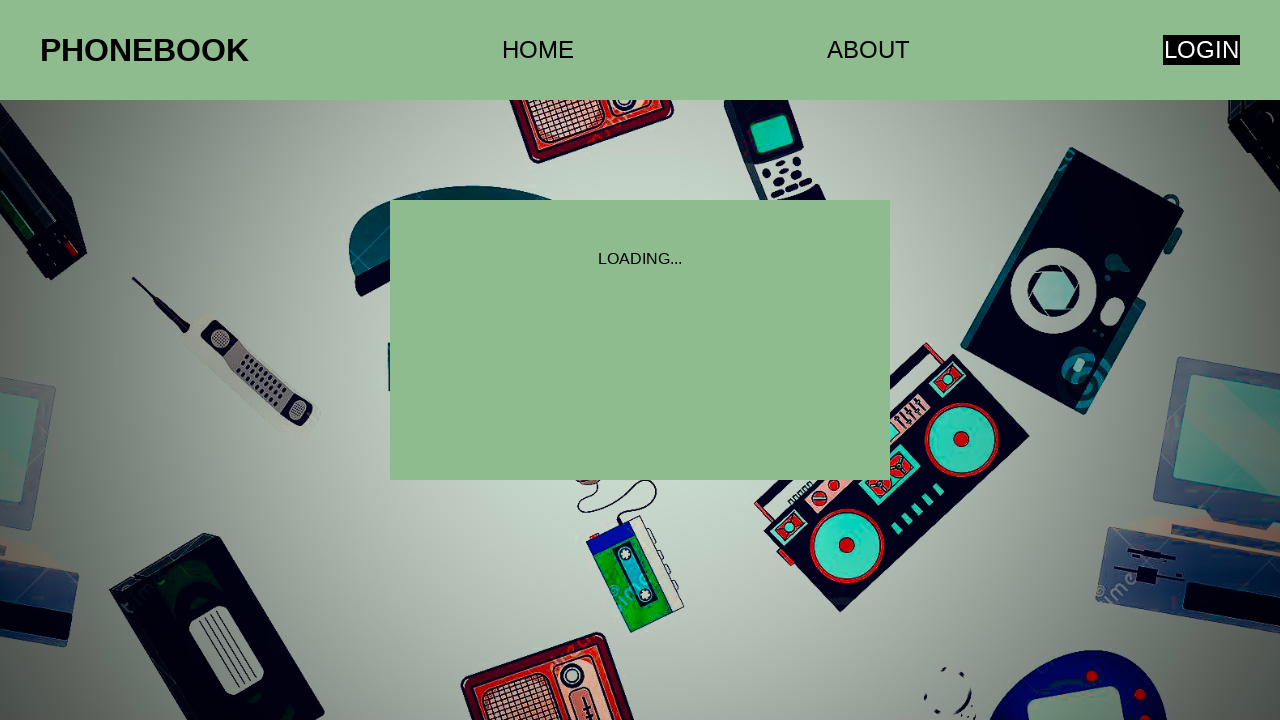

Verified registration succeeded - buttons present on page
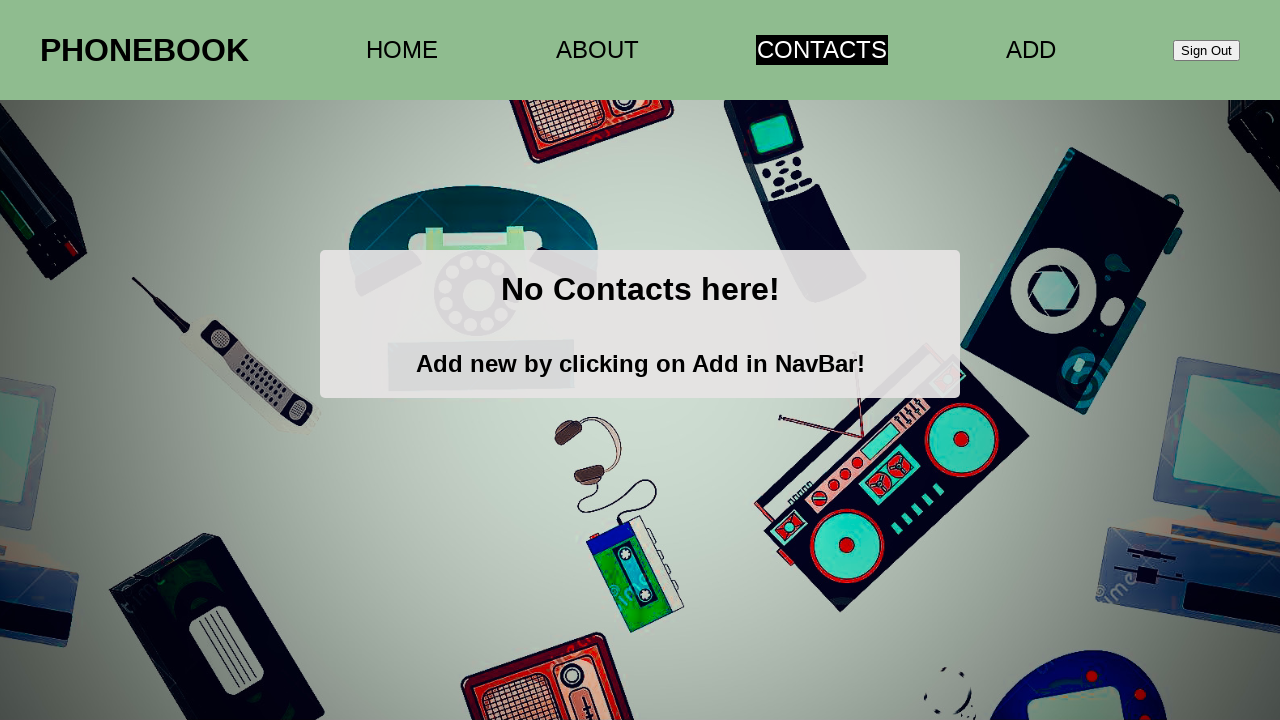

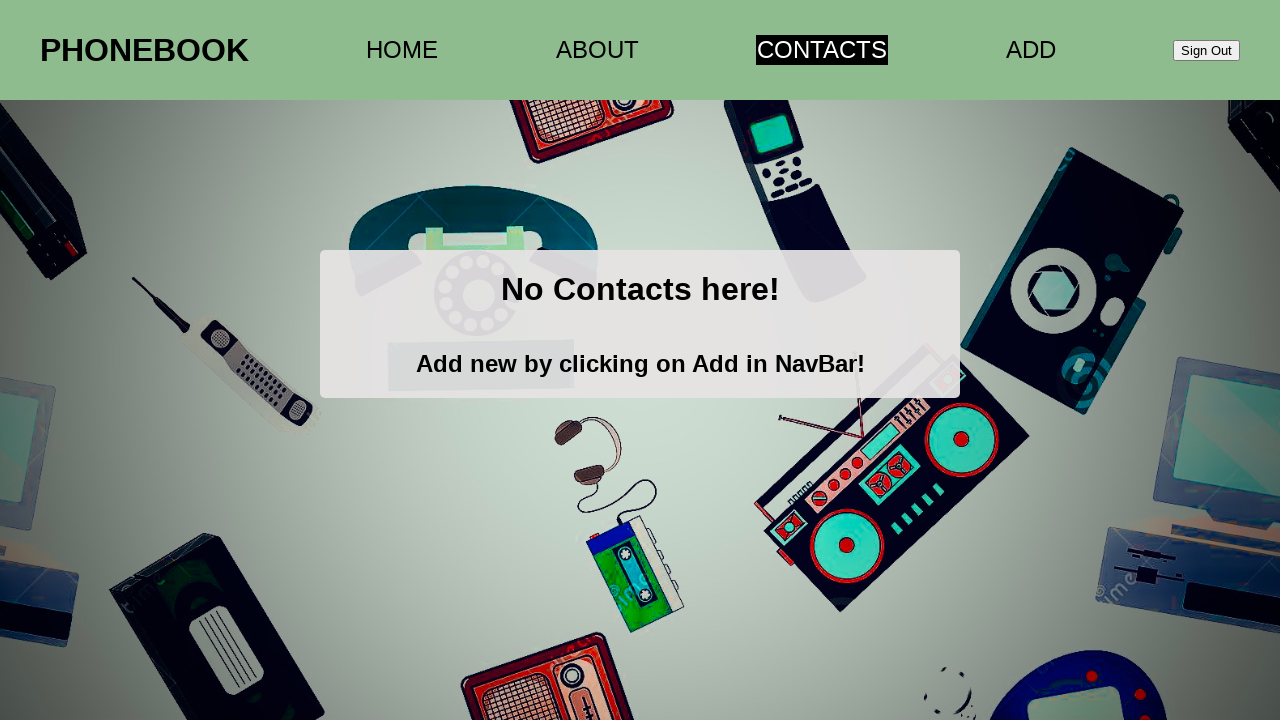